Tests browser tab management by navigating to FireFlink website and opening a new browser tab within the same window context.

Starting URL: https://www.fireflink.com/

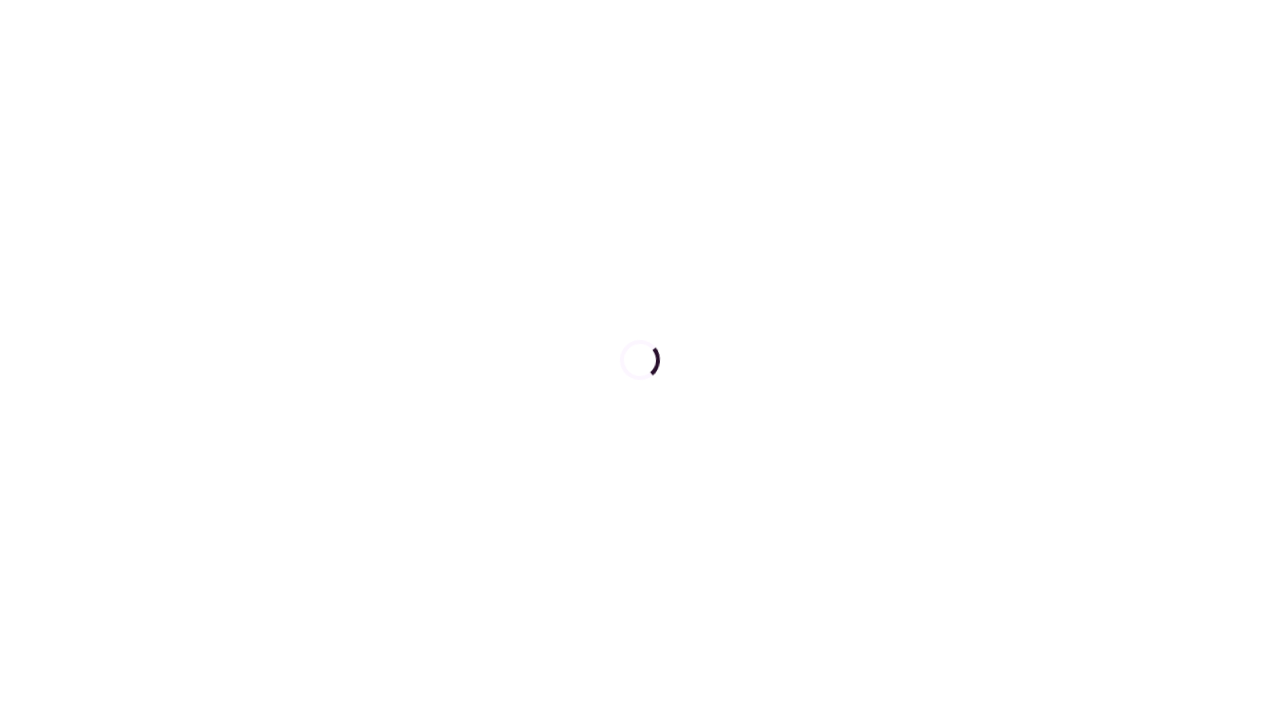

Waited for FireFlink homepage to load (domcontentloaded)
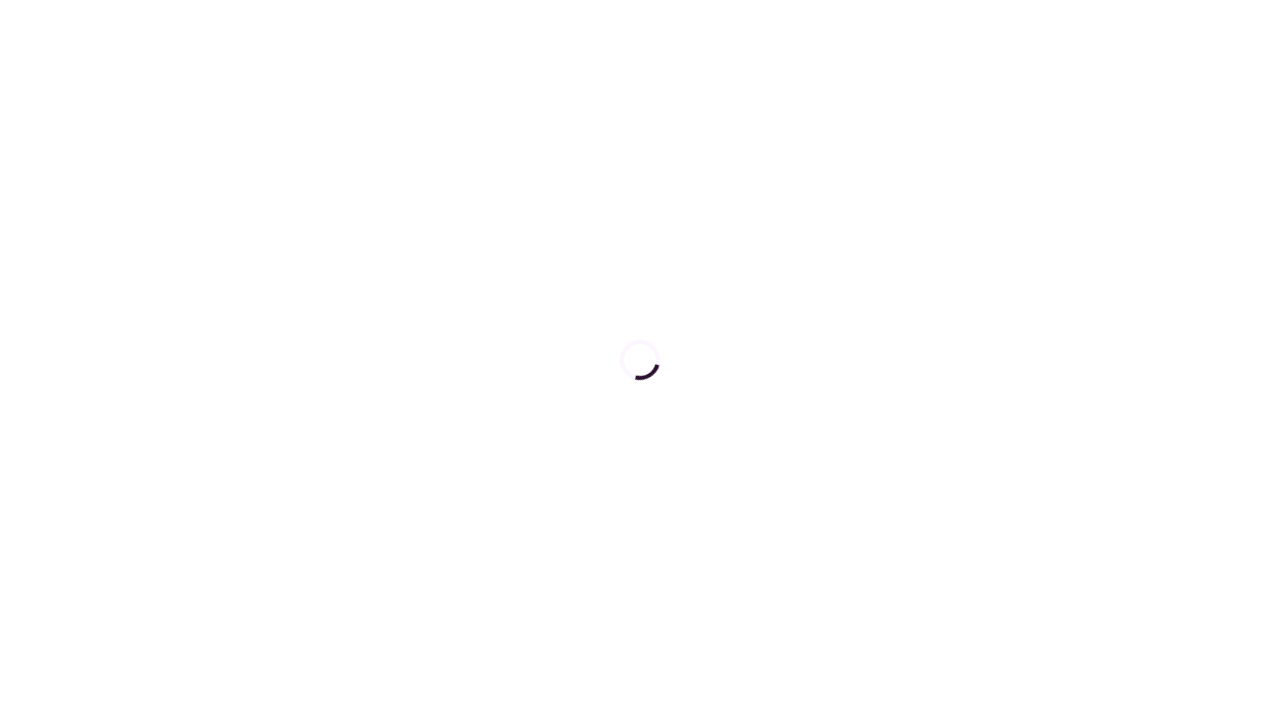

Opened a new browser tab in the same context
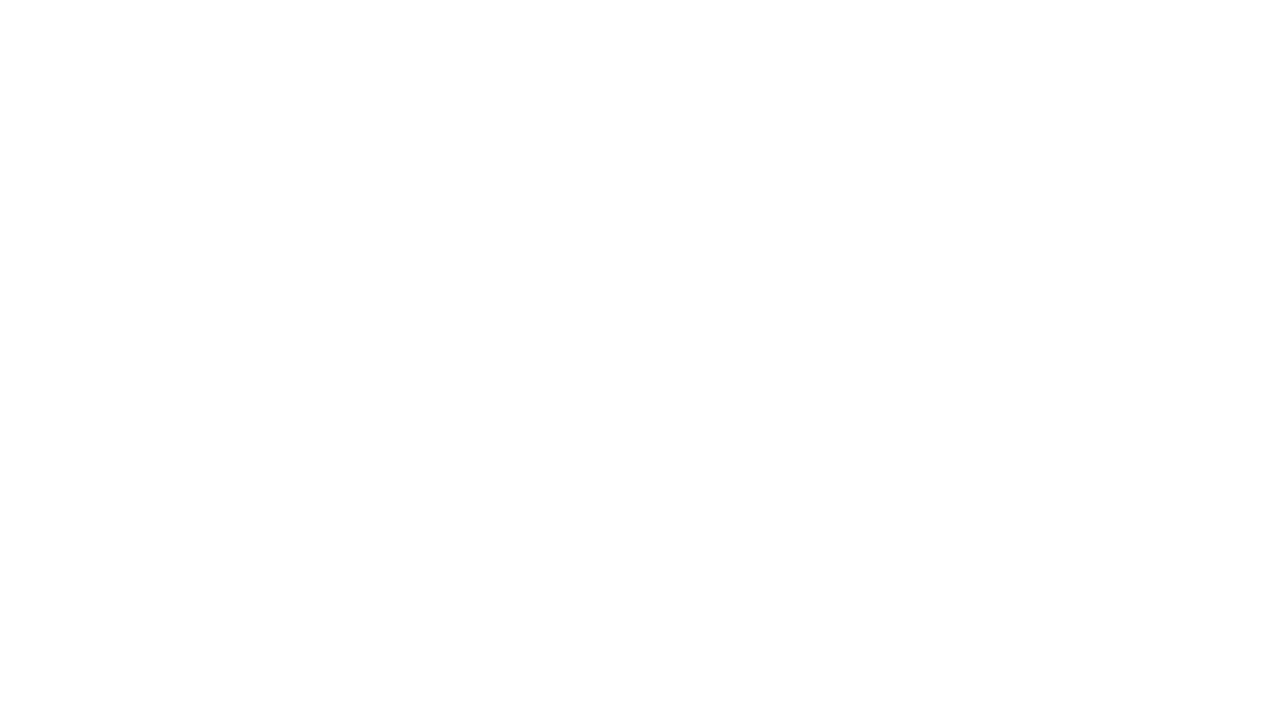

Waited 2 seconds to observe the new blank tab
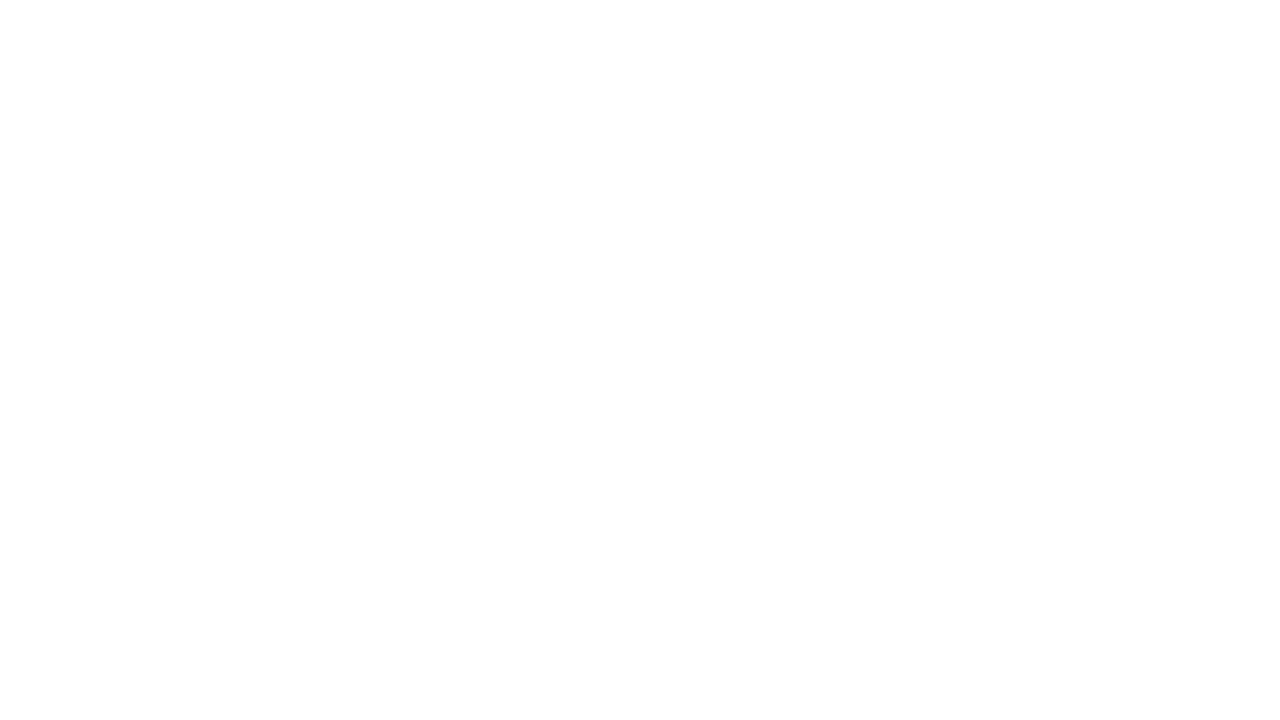

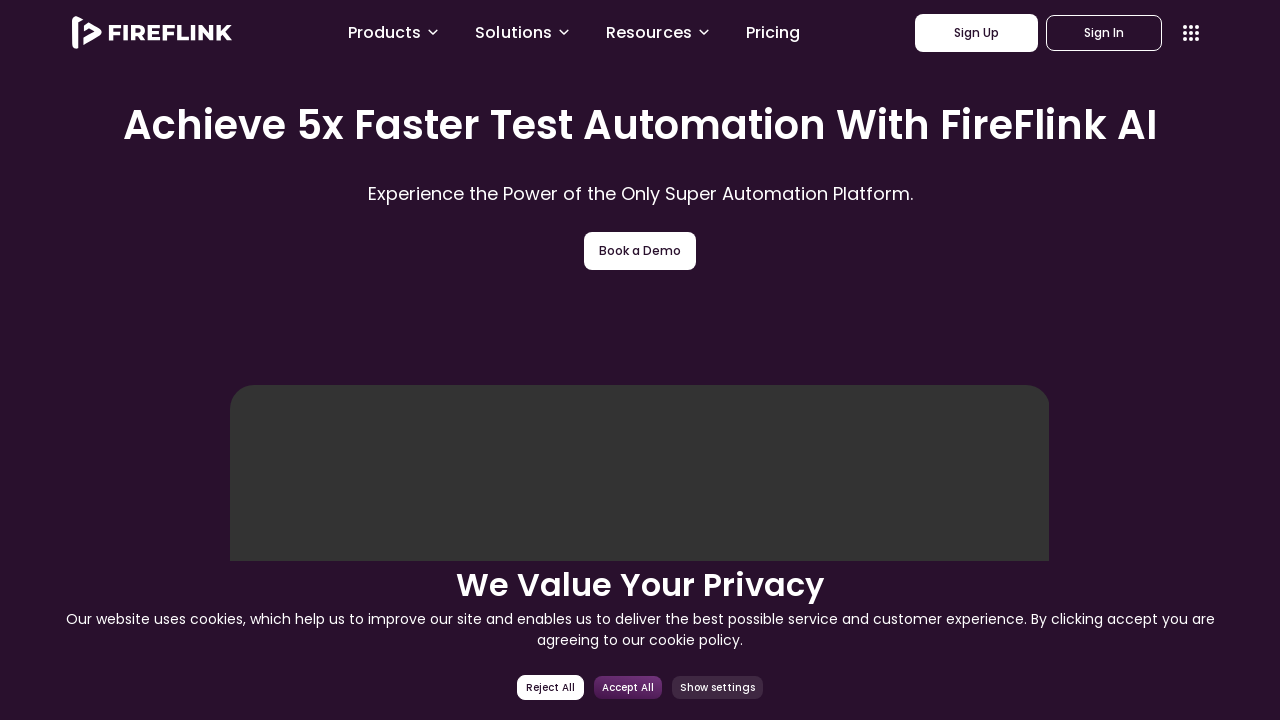